Tests dropdown selection by finding all option elements, iterating through them, and clicking the one with matching text "Option 1", then verifying the selection.

Starting URL: http://the-internet.herokuapp.com/dropdown

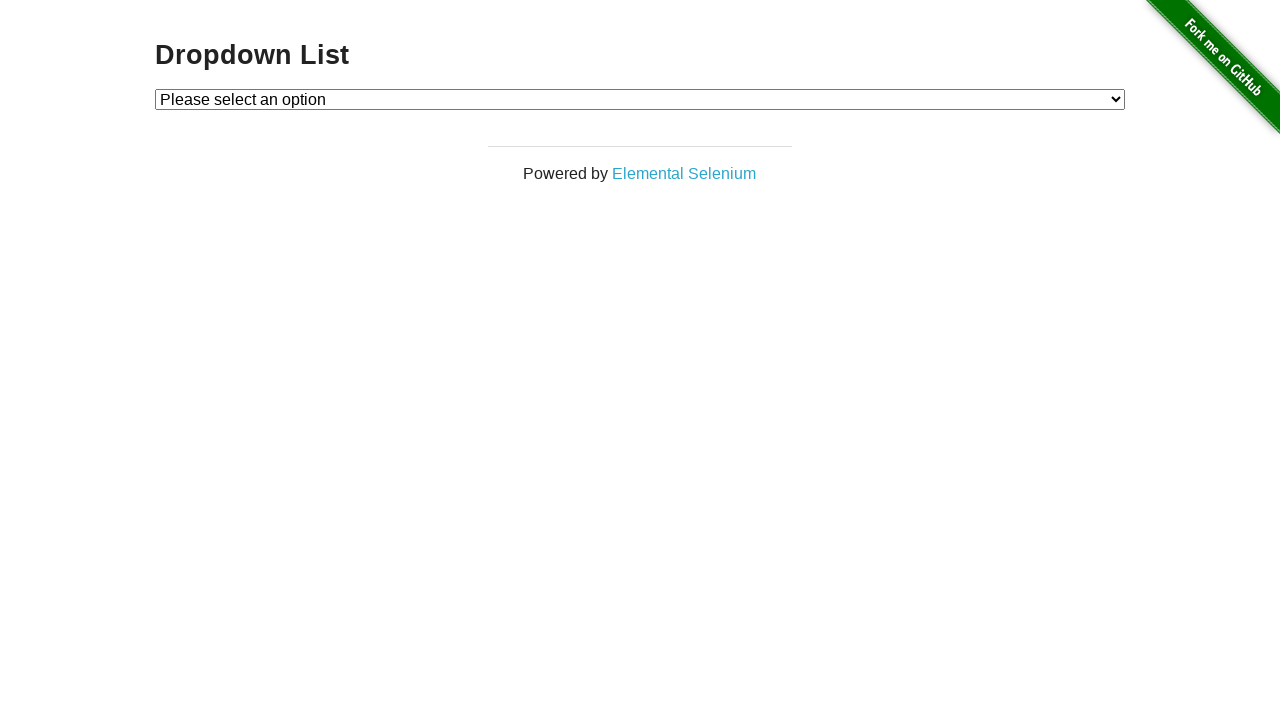

Waited for dropdown element to be visible
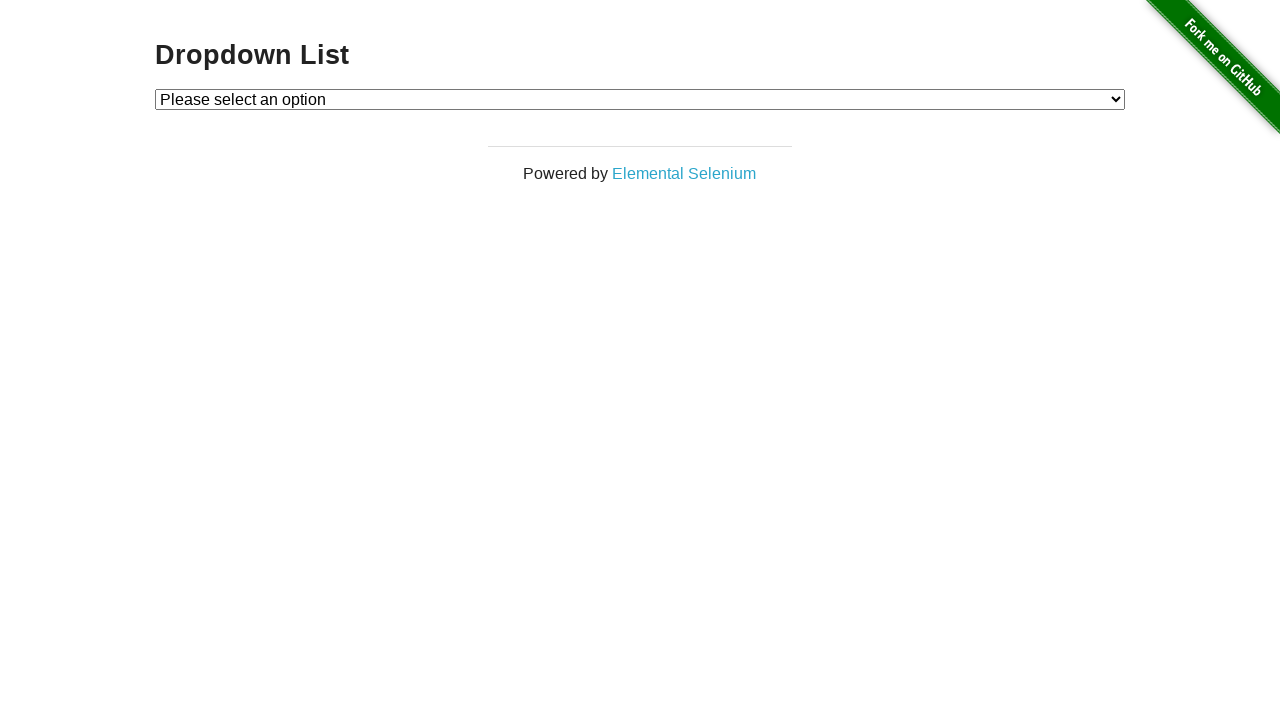

Selected 'Option 1' from dropdown on #dropdown
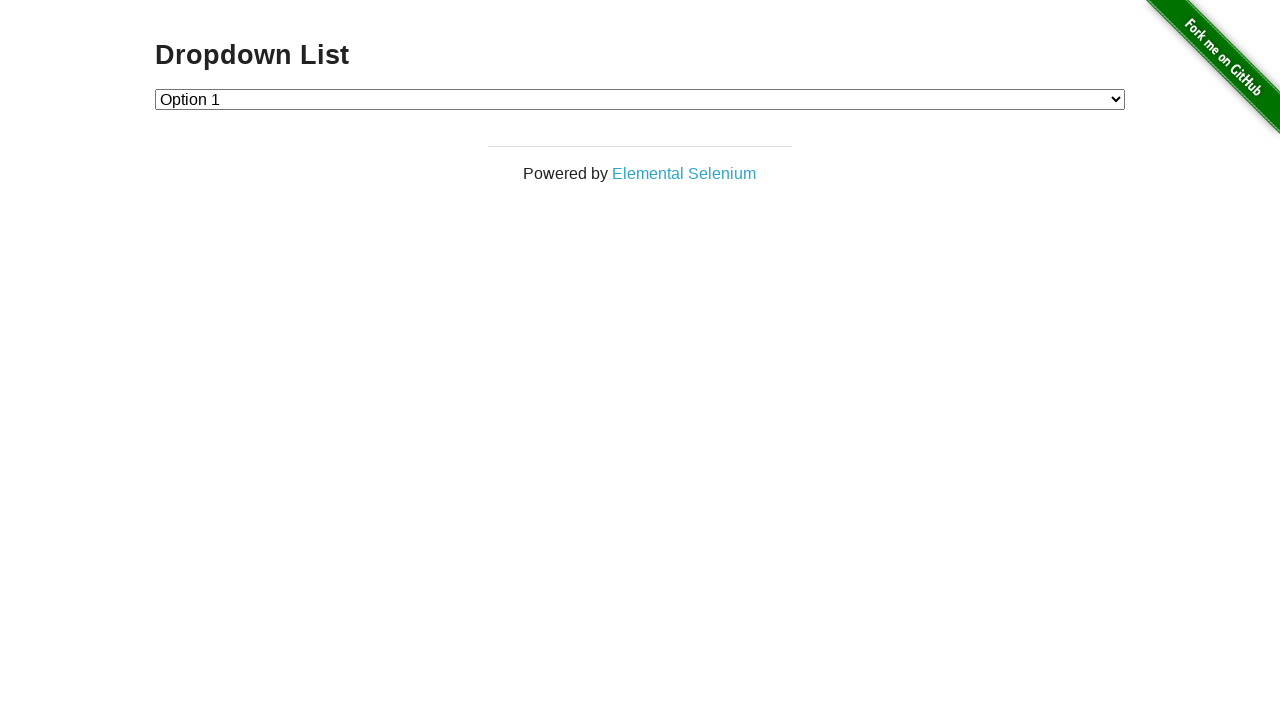

Retrieved selected dropdown value
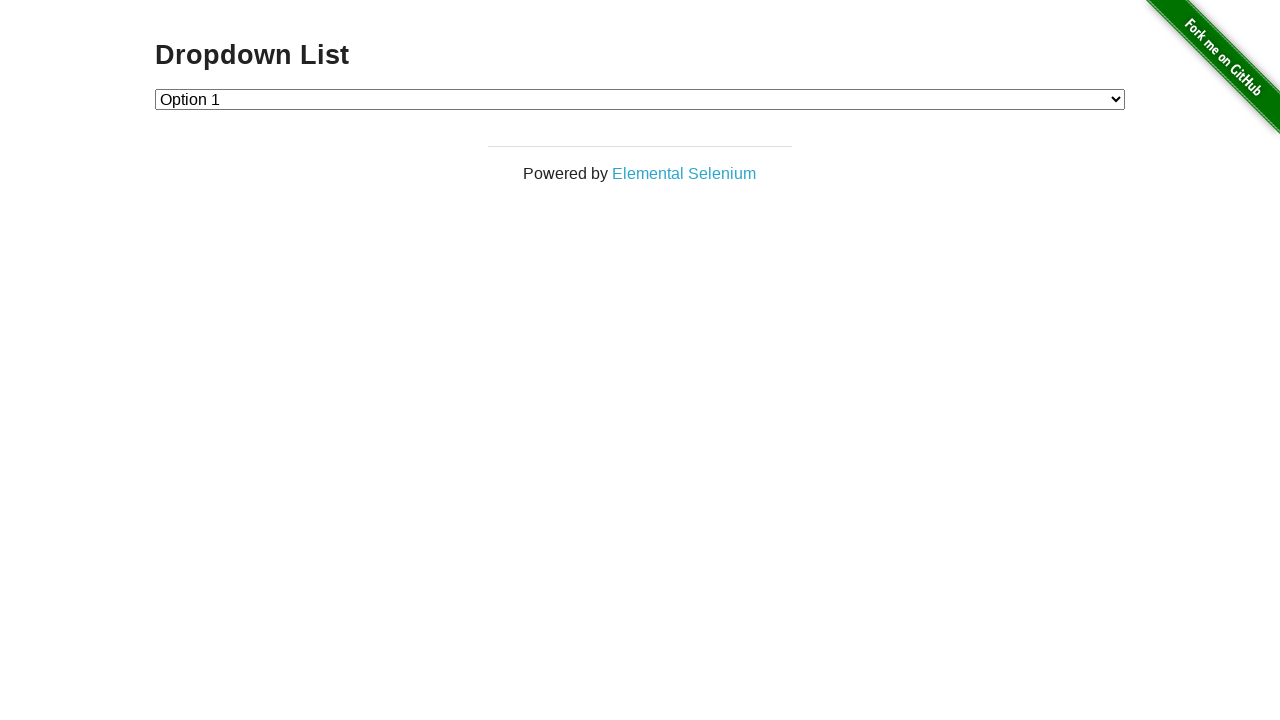

Verified dropdown selection is 'Option 1' (value: '1')
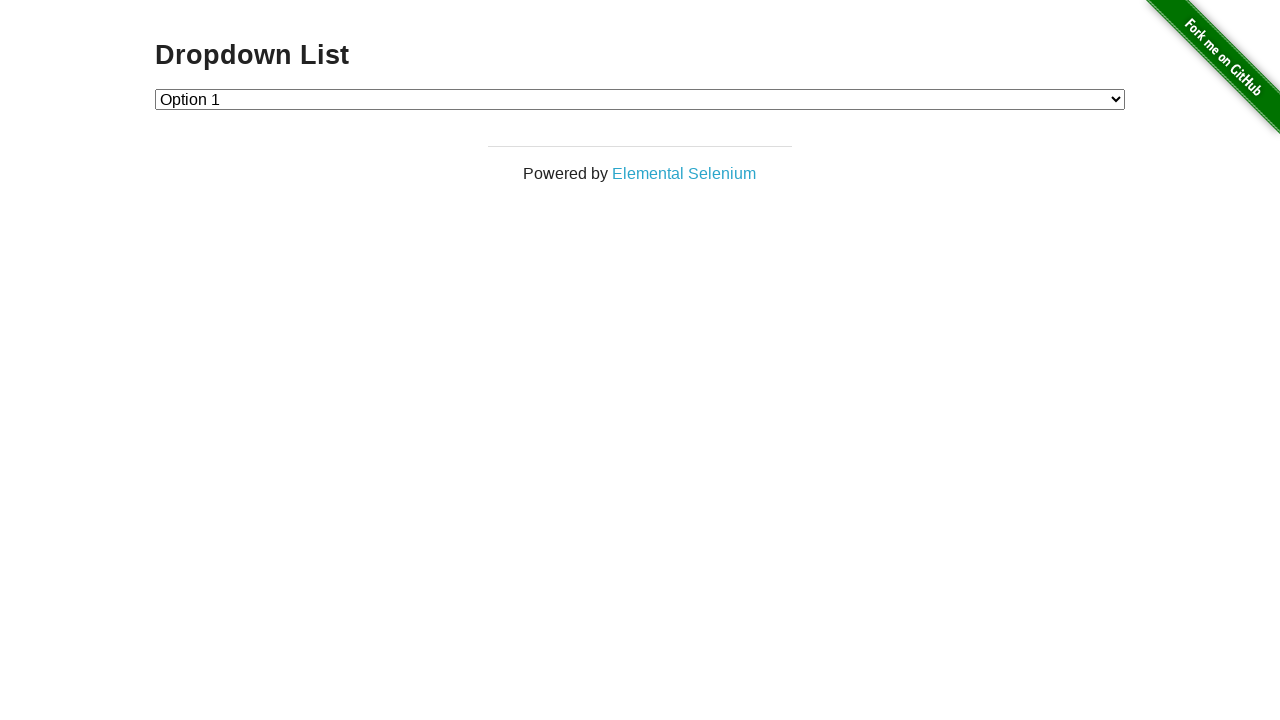

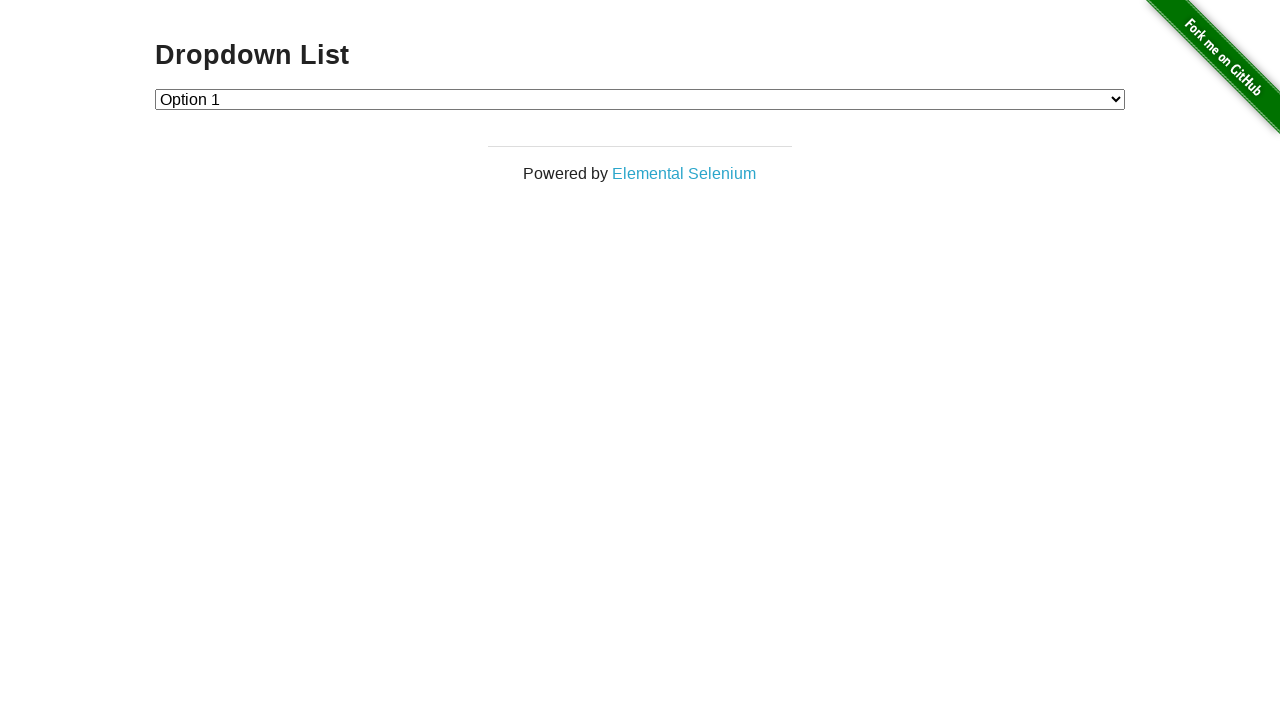